Tests drag and drop functionality on jQuery UI demo page by switching to an iframe and dragging an element onto a drop target

Starting URL: https://jqueryui.com/droppable/

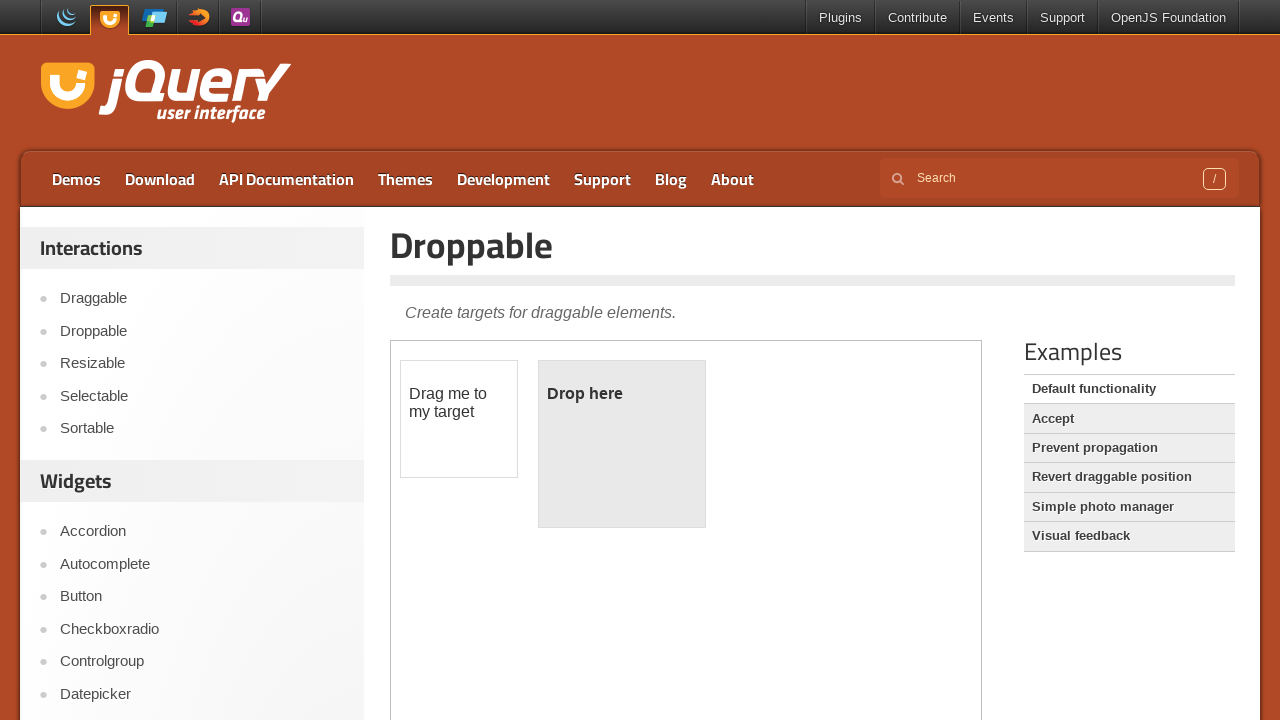

Located the demo iframe
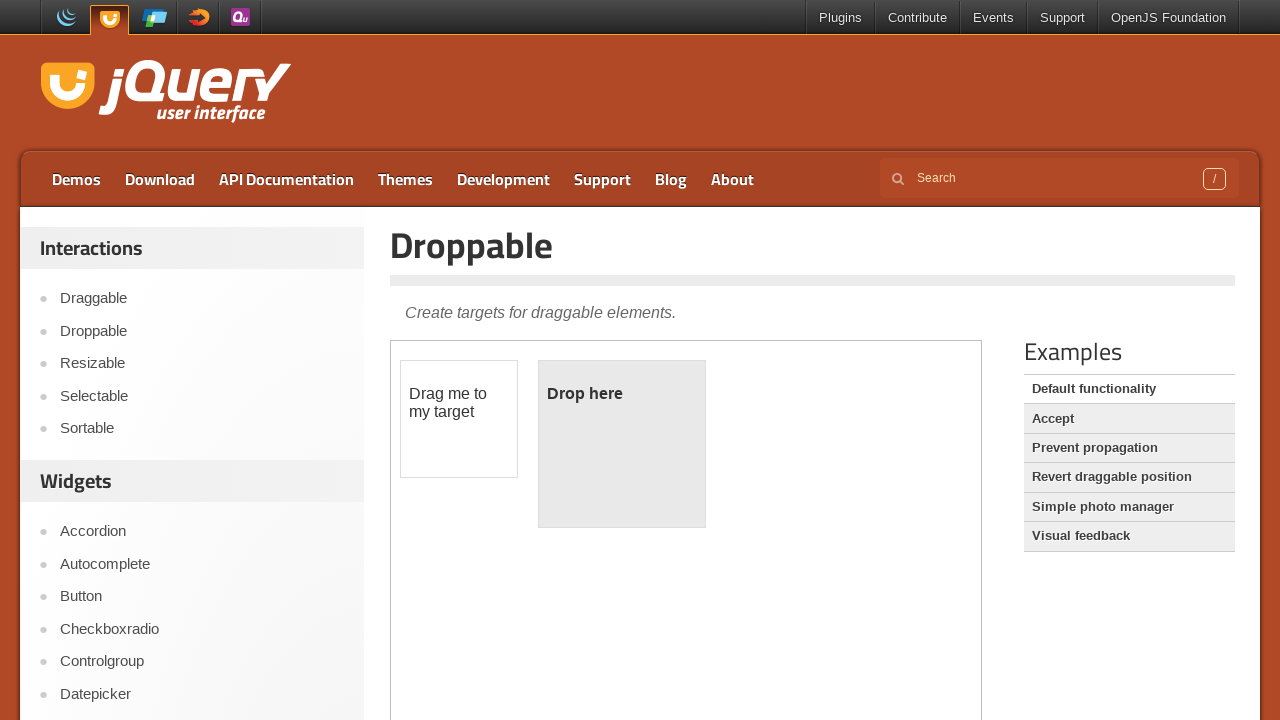

Located the draggable element within the frame
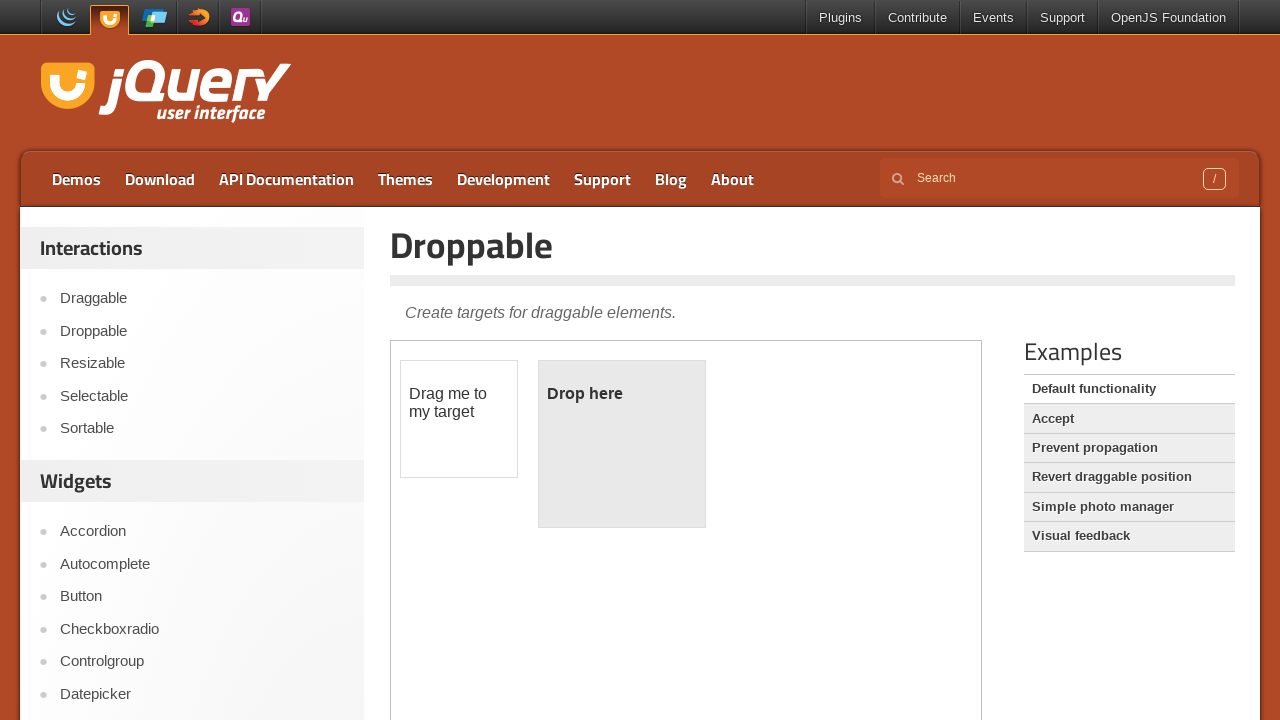

Located the droppable target element within the frame
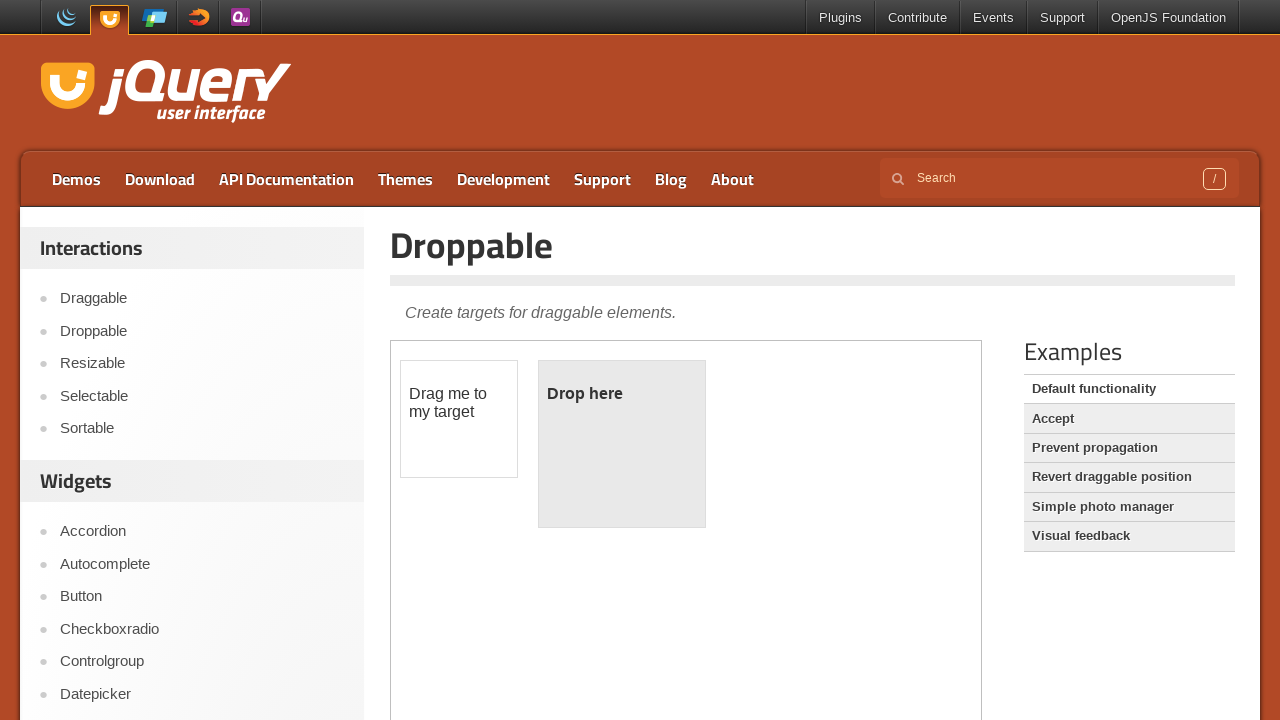

Dragged the draggable element onto the droppable target at (622, 444)
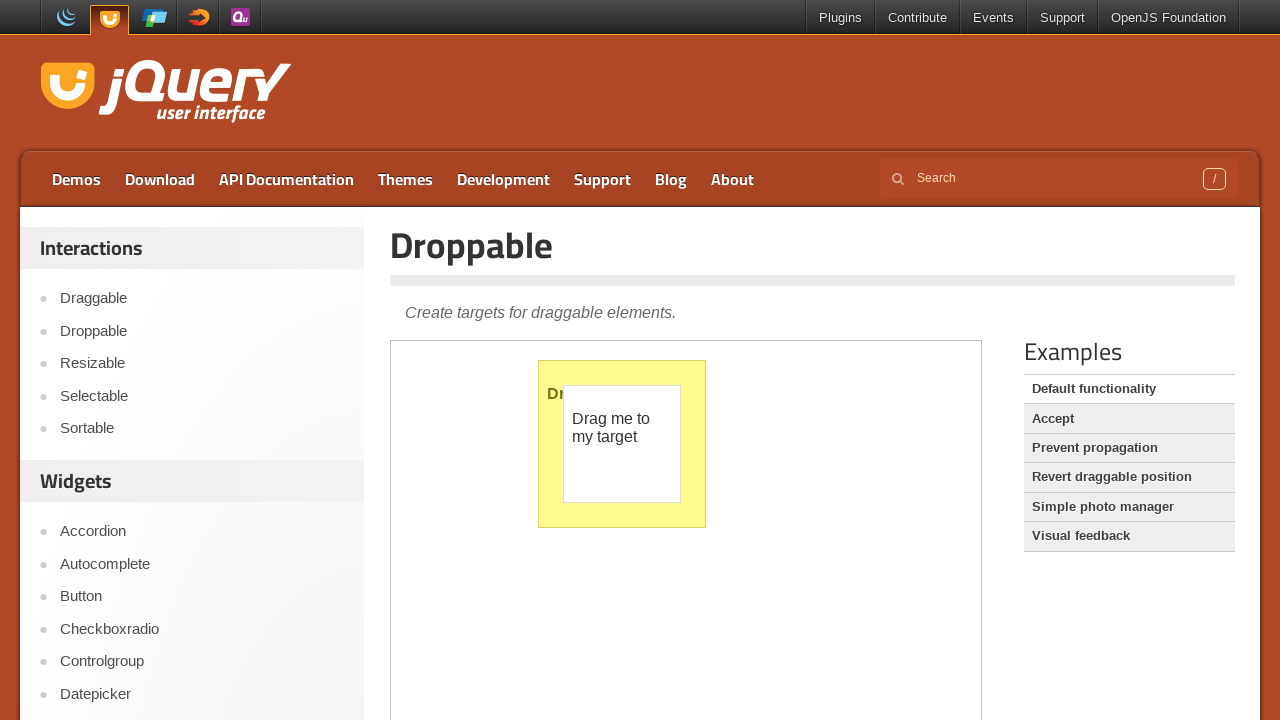

Waited 1 second to verify drag and drop action completed
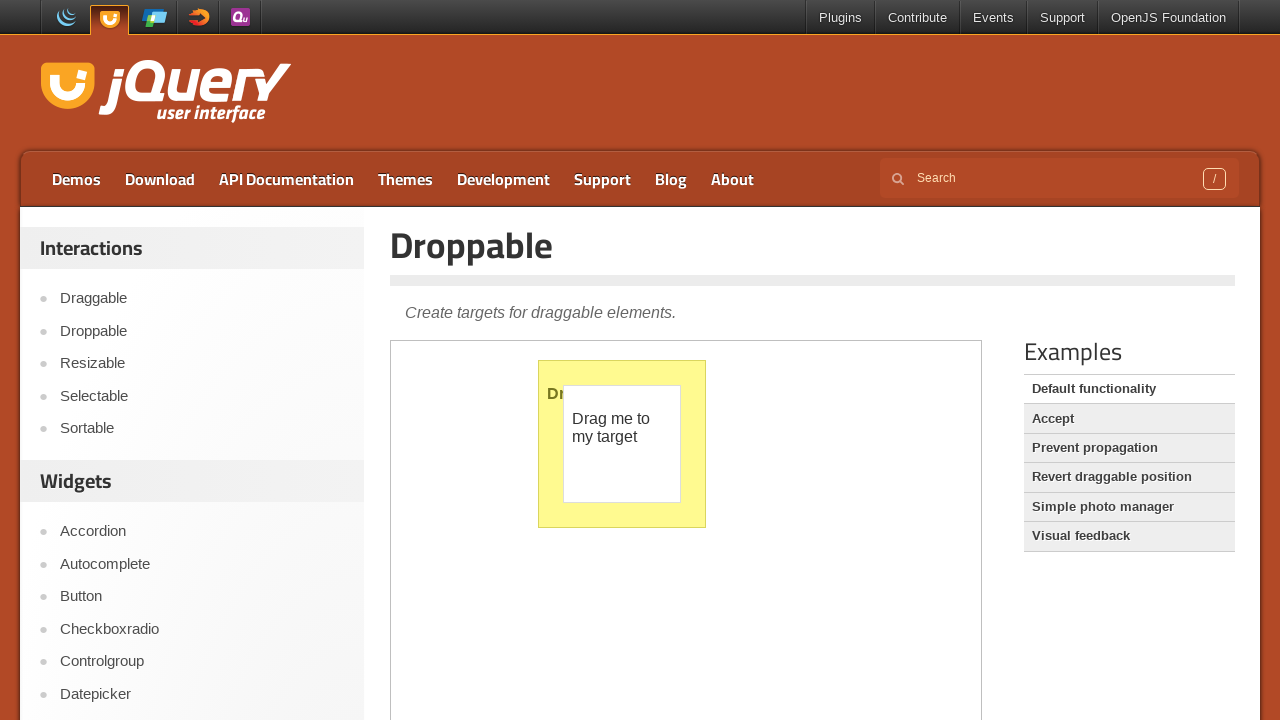

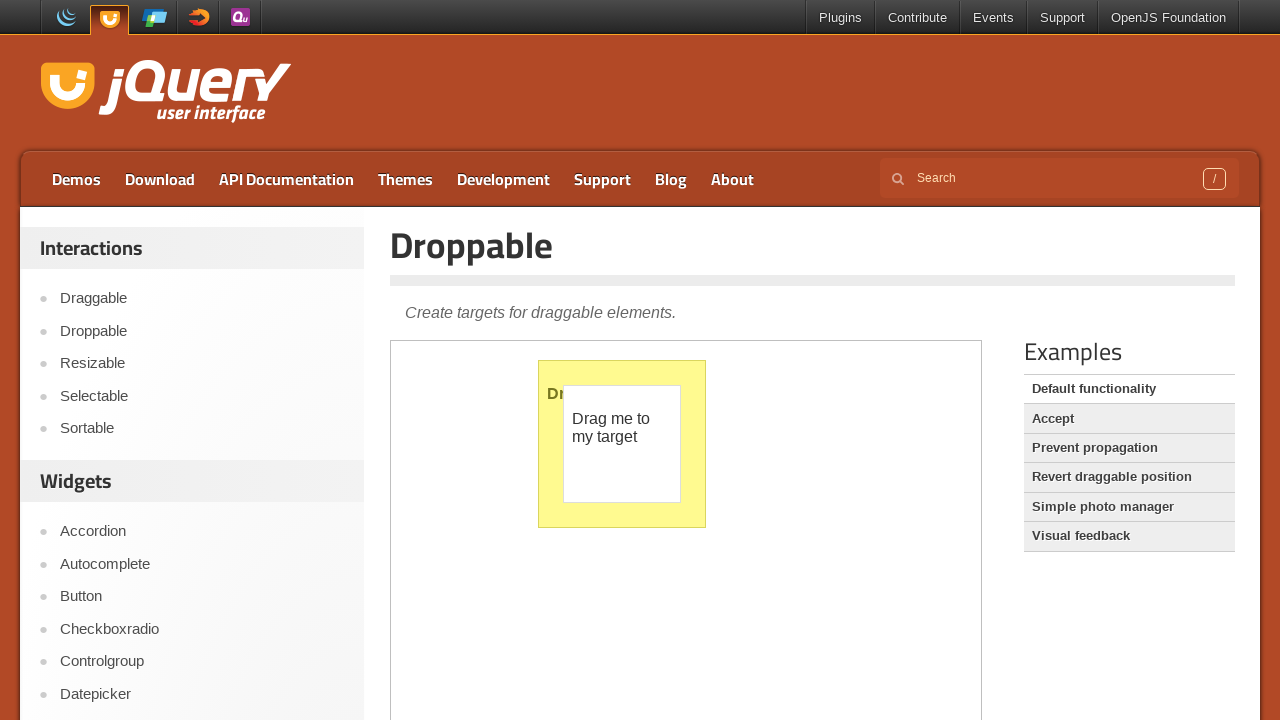